Tests internet speed measurement on fast.com by clicking "Show more info" to reveal upload speed alongside download speed, then waits for the speed test to complete.

Starting URL: https://www.fast.com

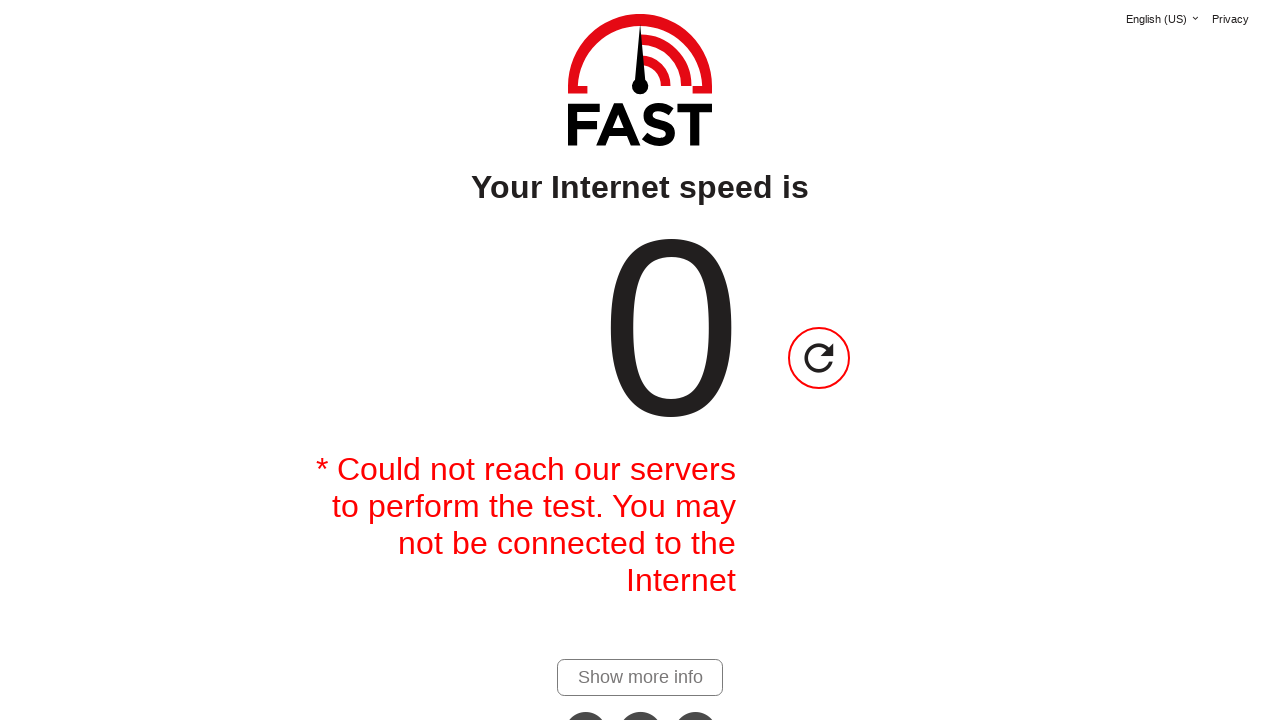

Waited for 'Show more info' button to appear
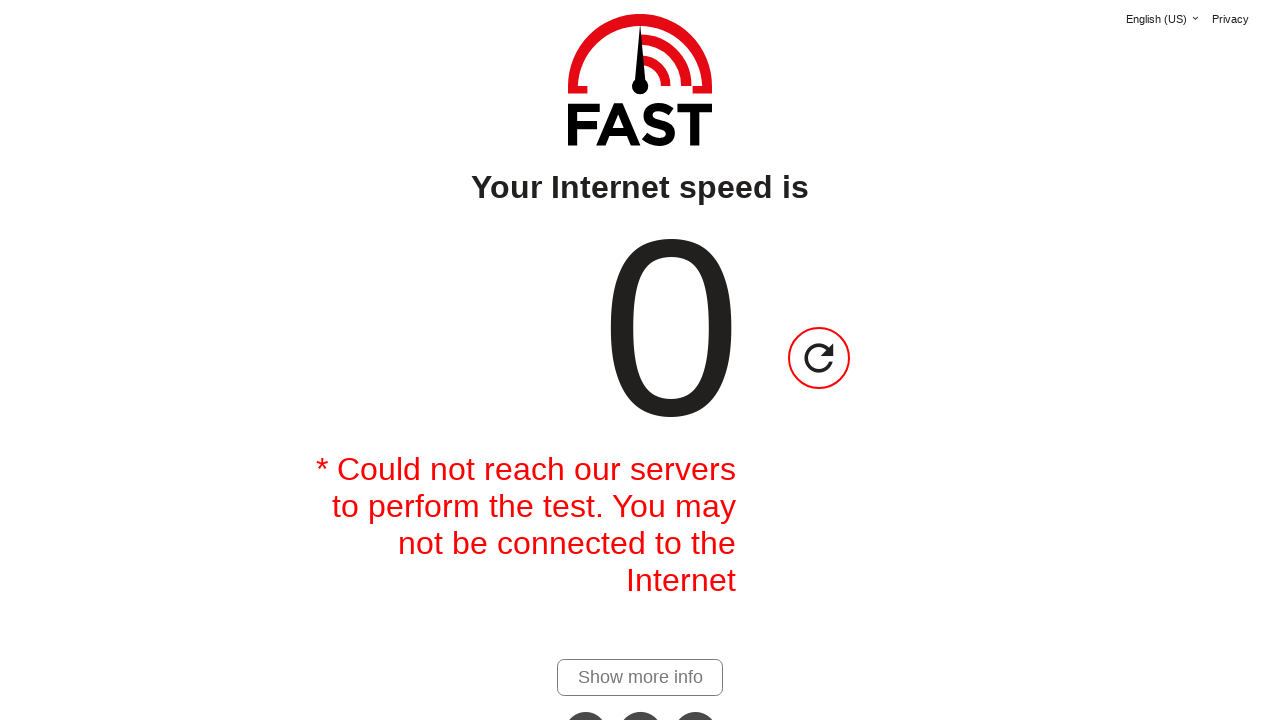

Clicked 'Show more info' button to reveal upload speed at (640, 677) on text=Show more info
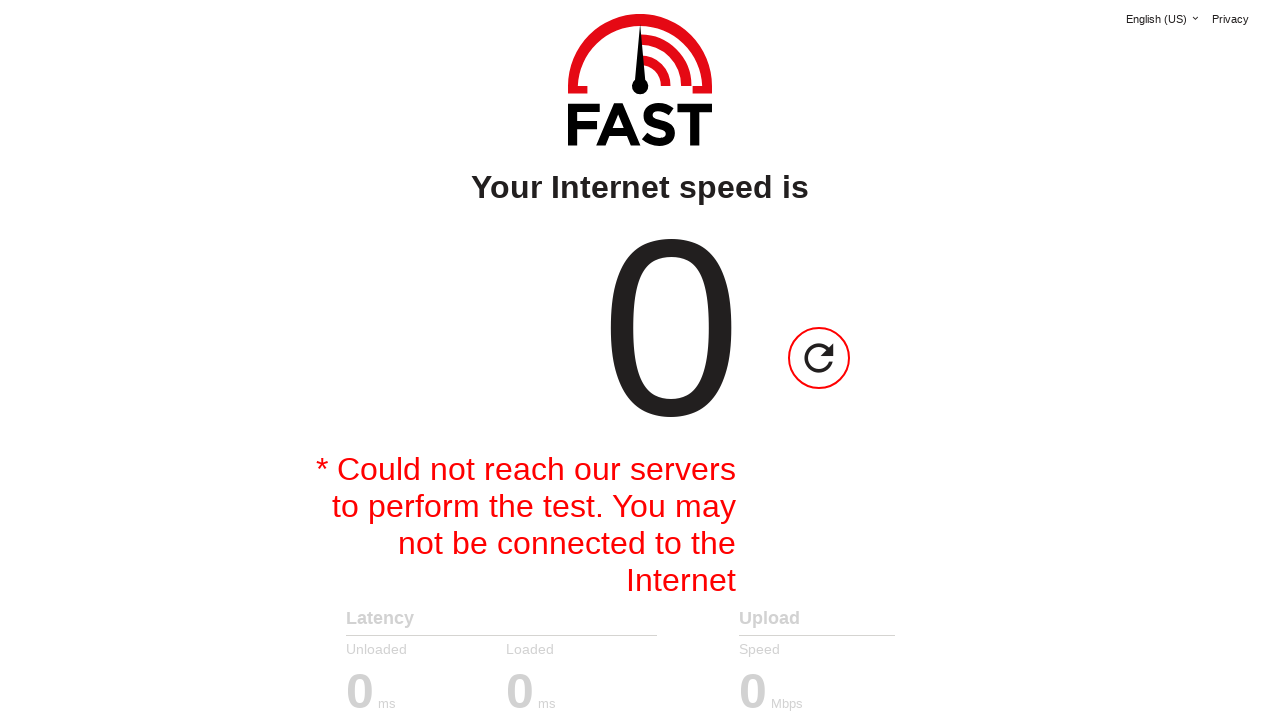

Download speed value displayed
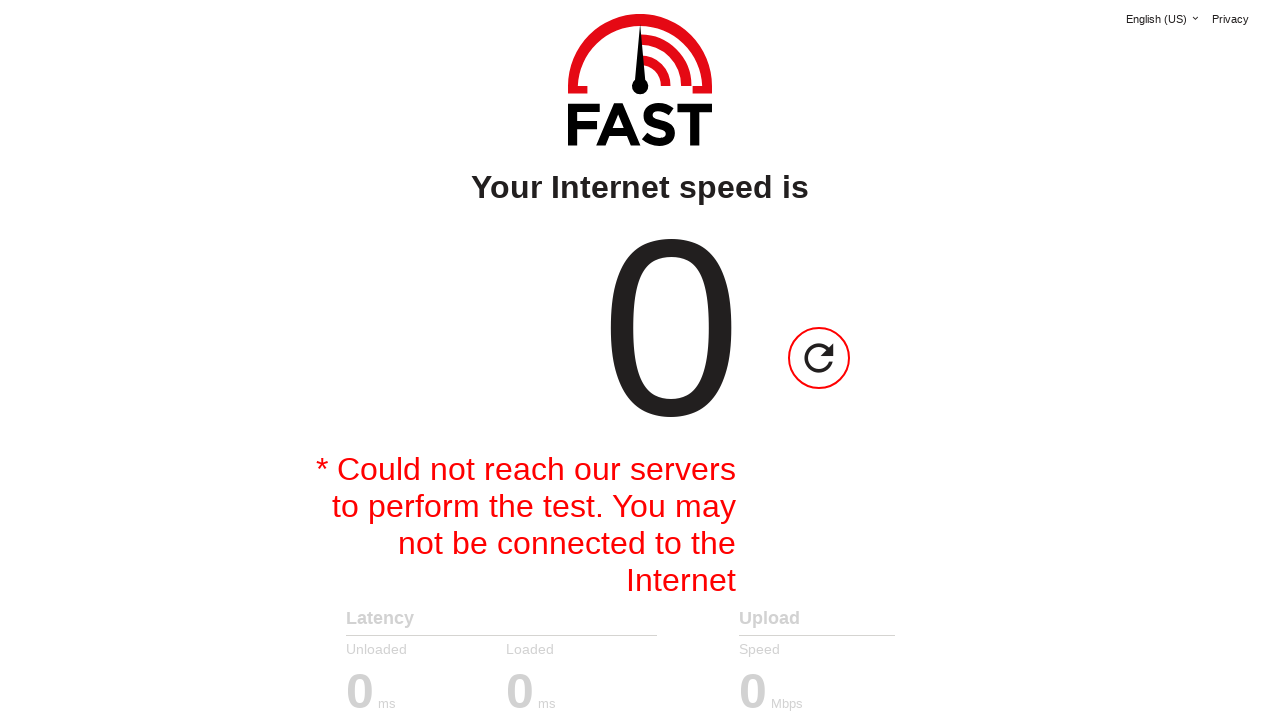

Upload speed value displayed - internet speed test complete
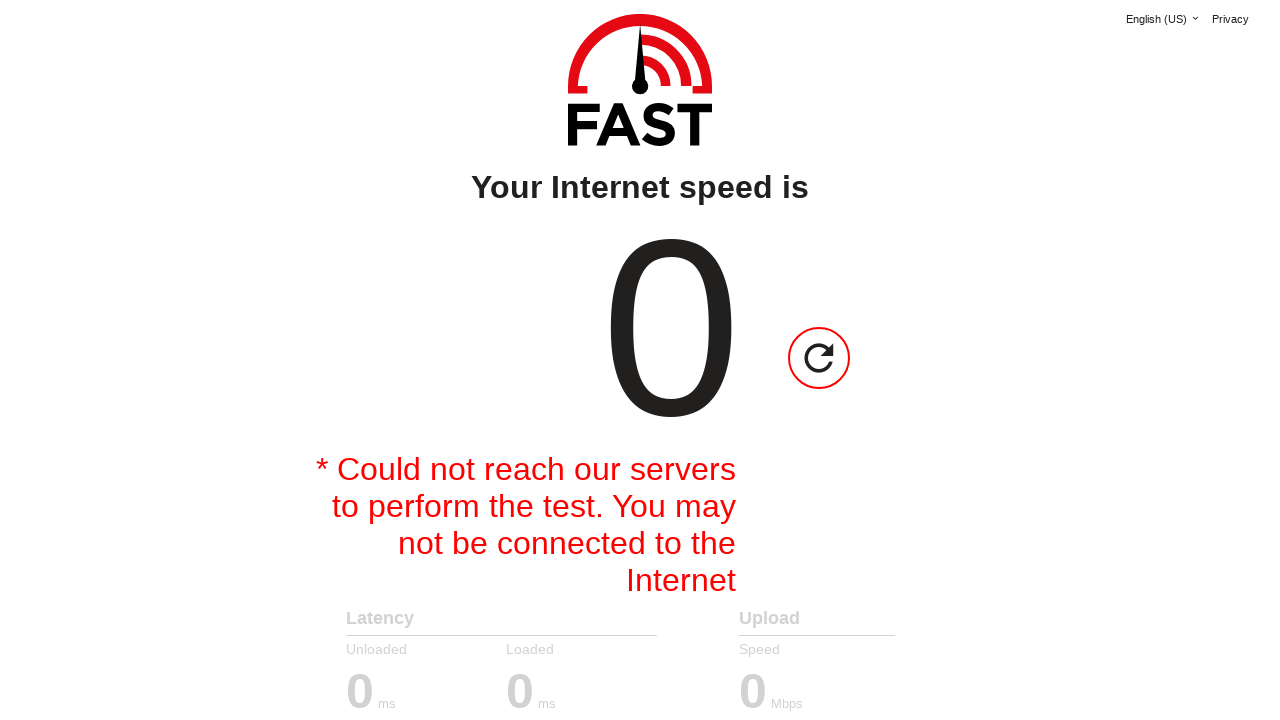

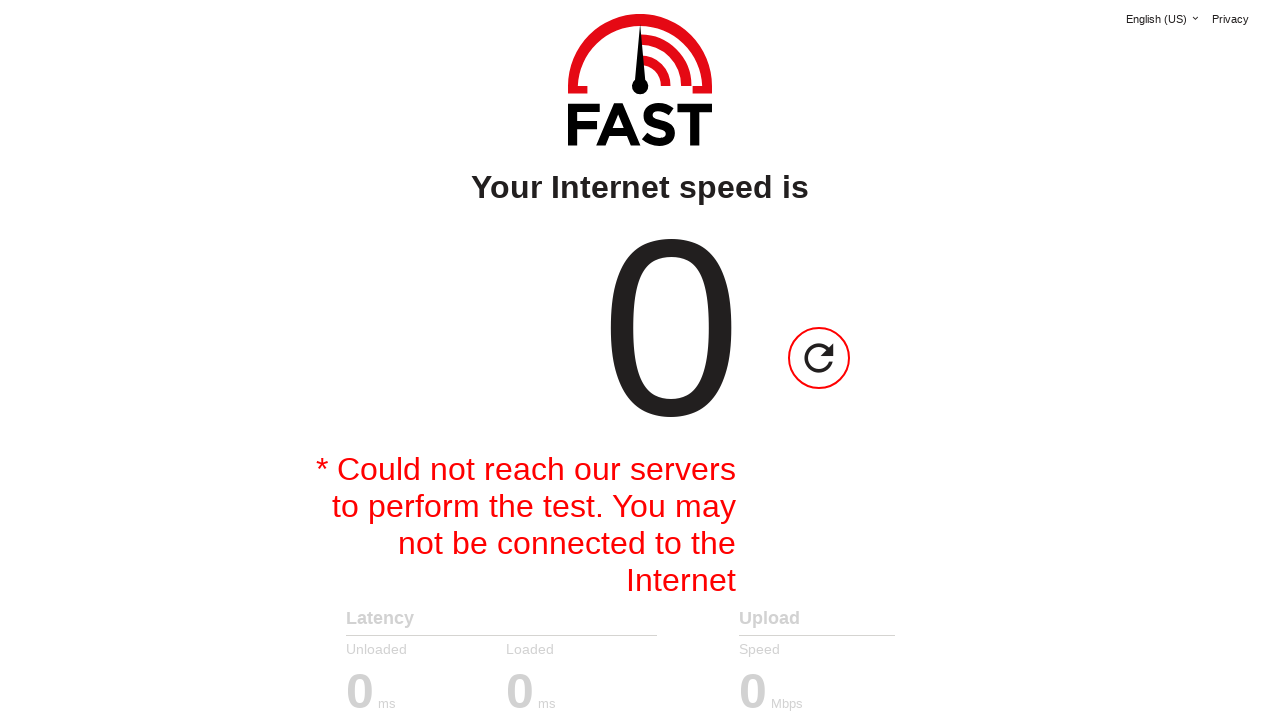